Navigates to an alert demo page and clicks on an alert button to trigger an alert dialog

Starting URL: https://www.leafground.com/alert.xhtml

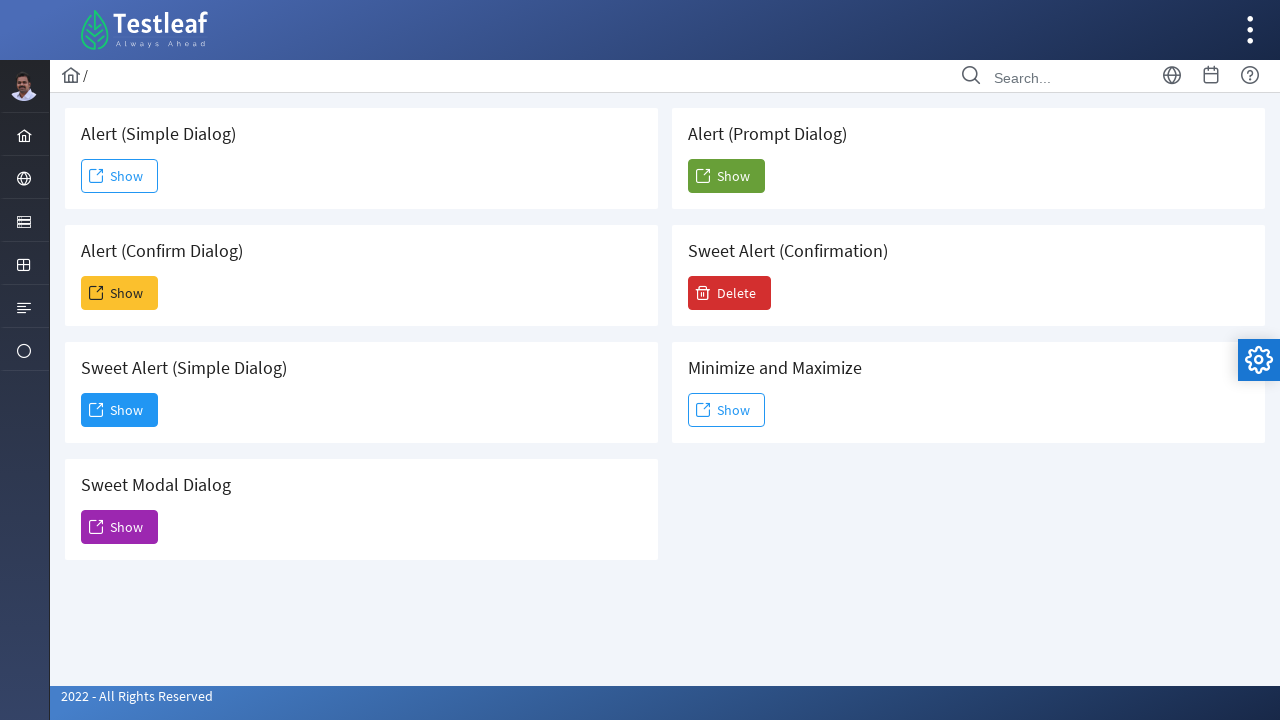

Navigated to alert demo page
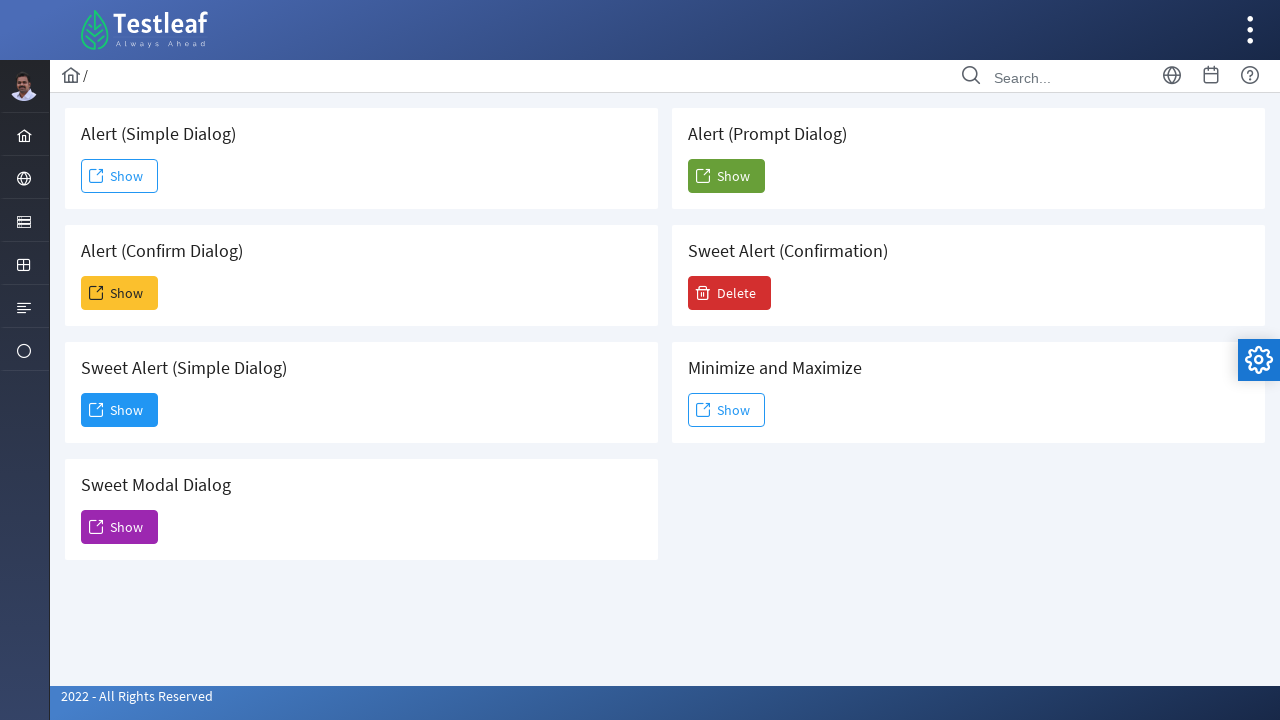

Clicked alert button to trigger alert dialog at (120, 176) on #j_idt88\:j_idt91
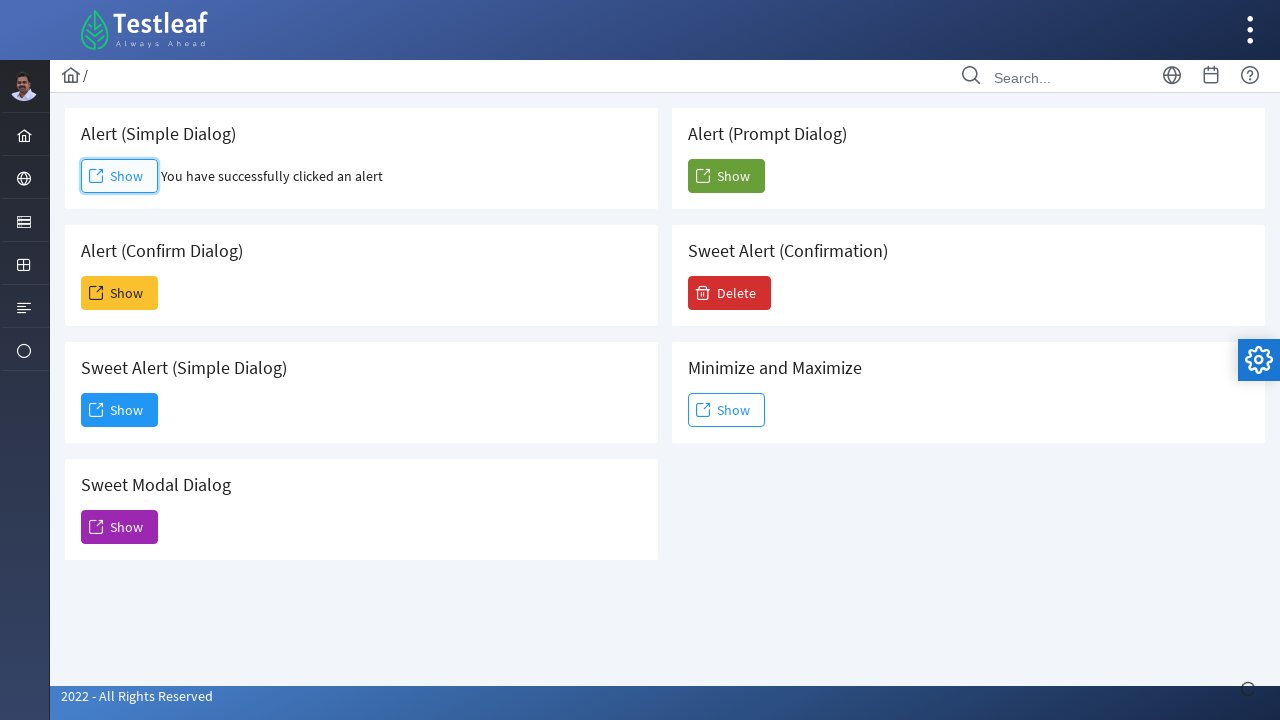

Alert dialog accepted
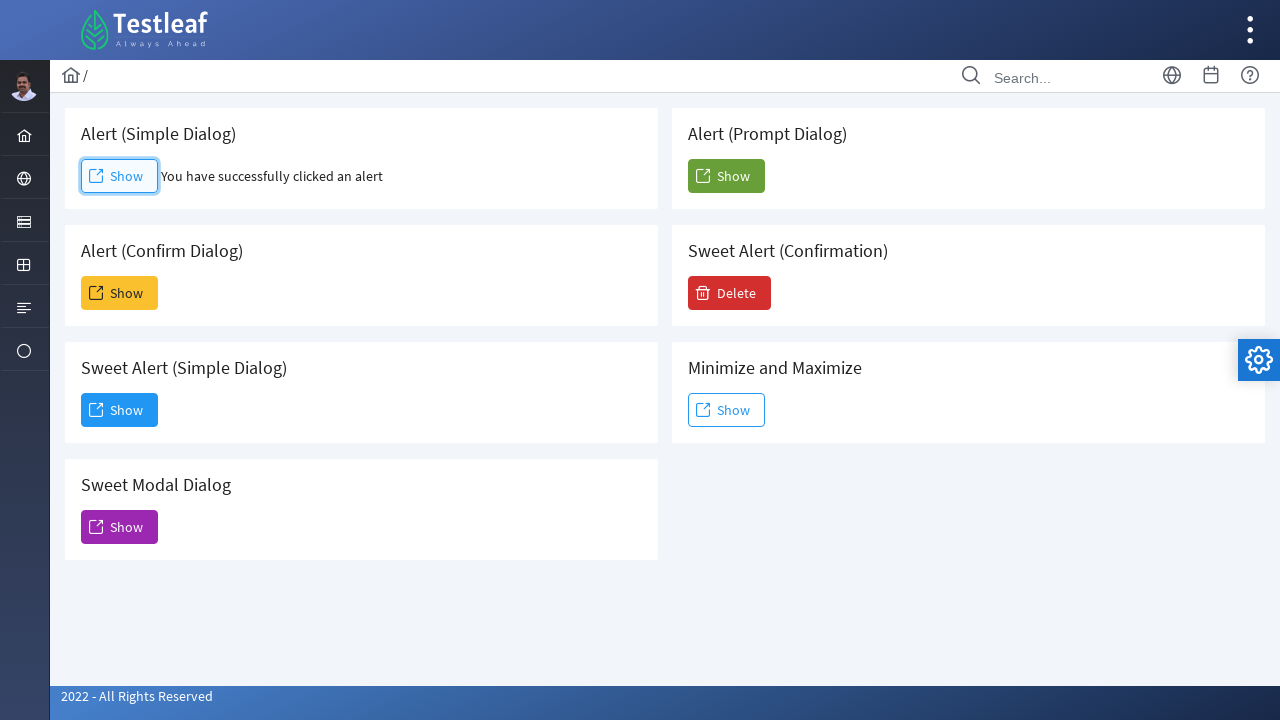

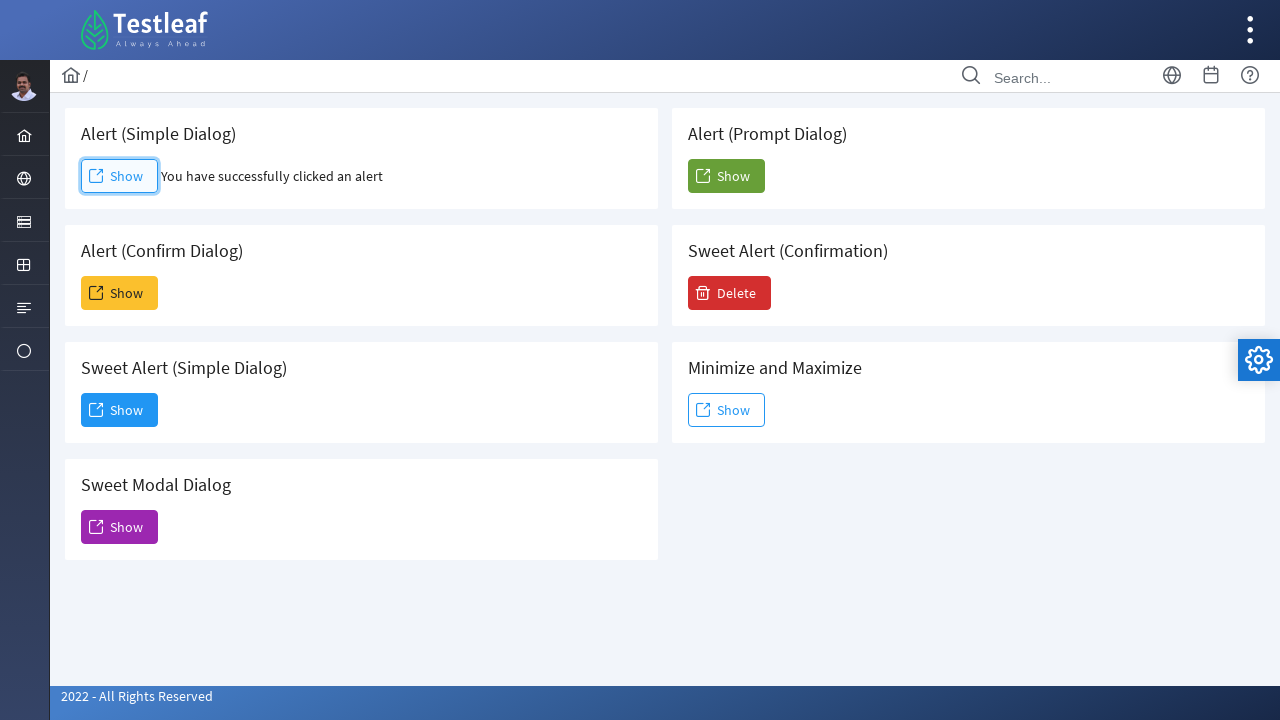